Tests waitForEnabled functionality by clicking a button and waiting for an input field to become enabled, then filling it

Starting URL: https://the-internet.herokuapp.com/dynamic_controls

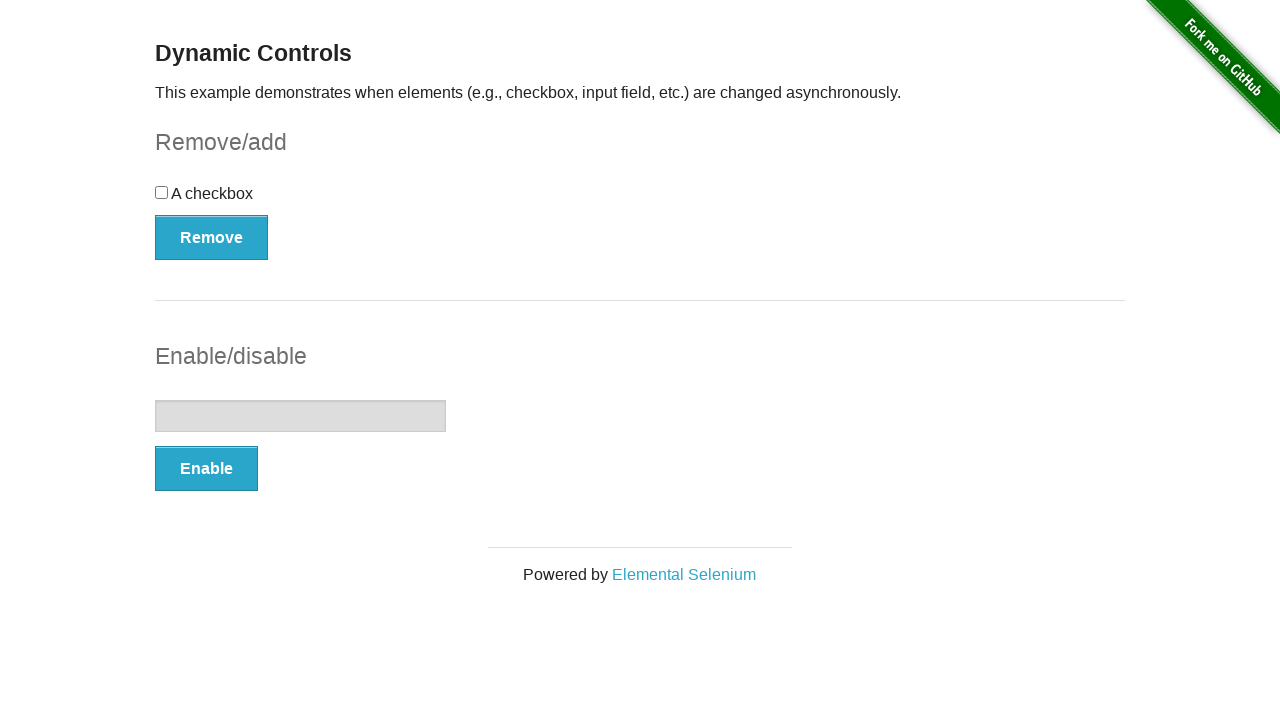

Clicked the enable button to activate the input field at (206, 469) on #input-example button
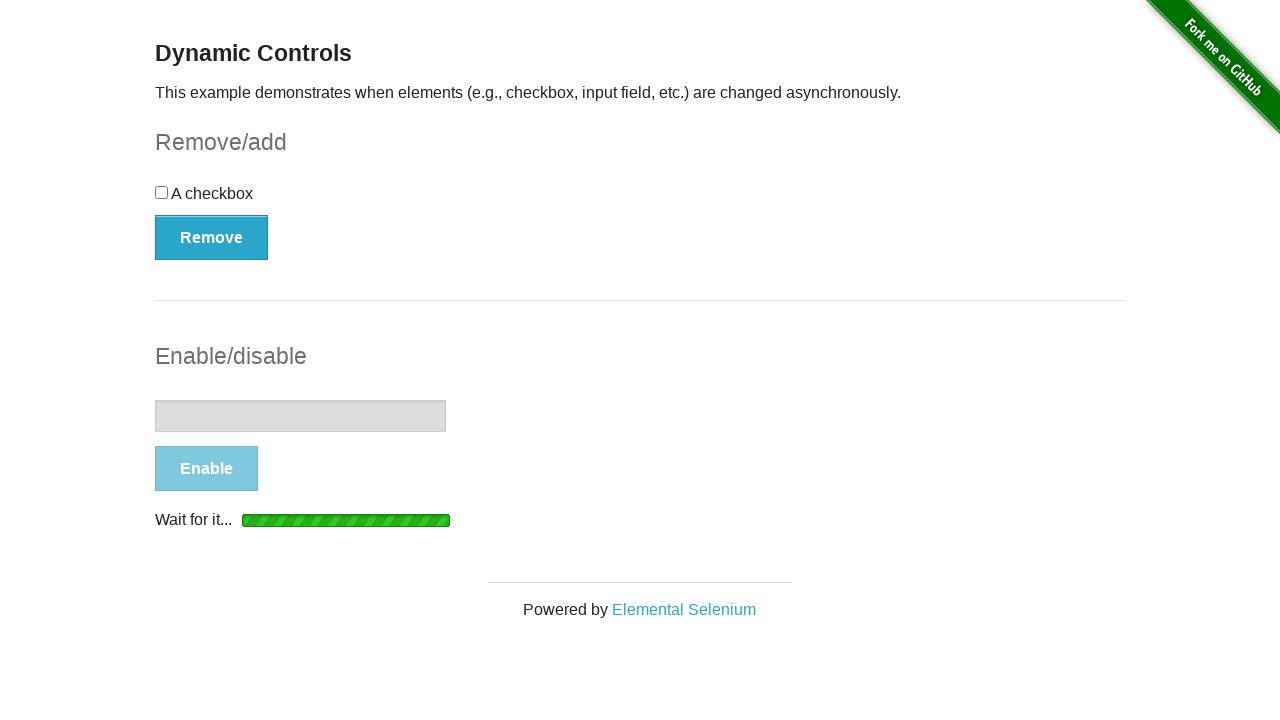

Input field became enabled
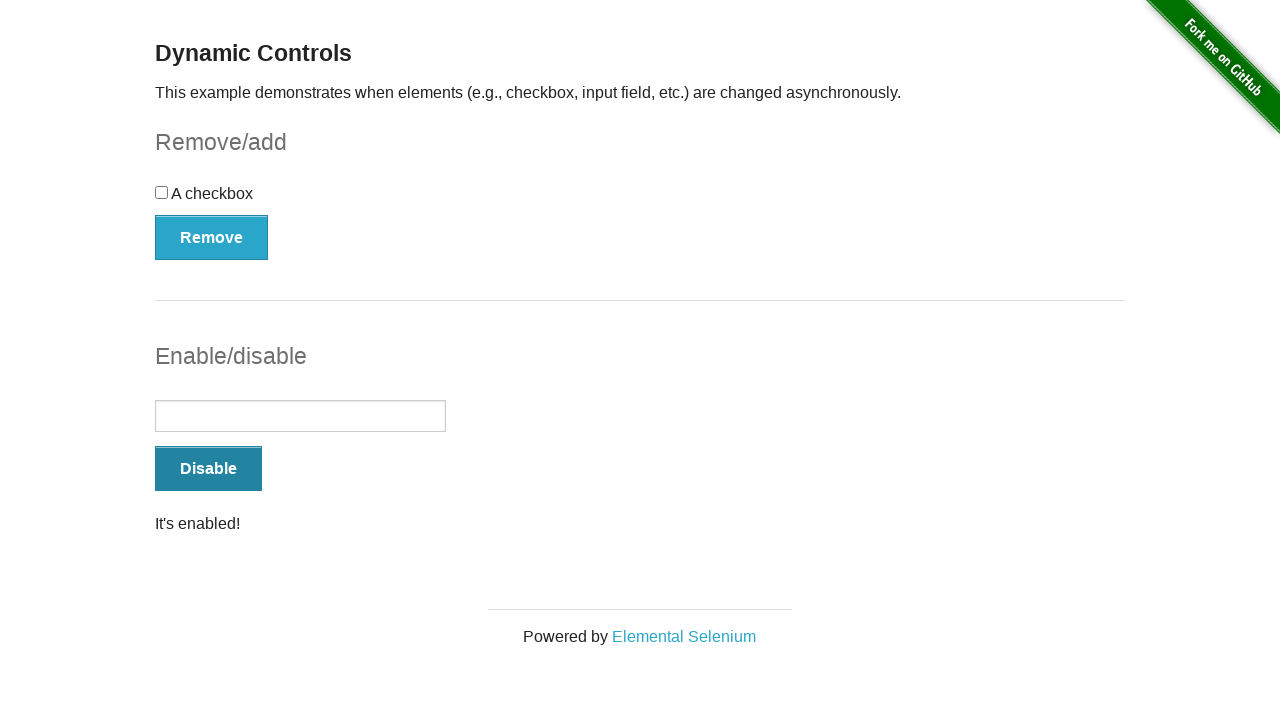

Filled the input field with 'test' on #input-example input
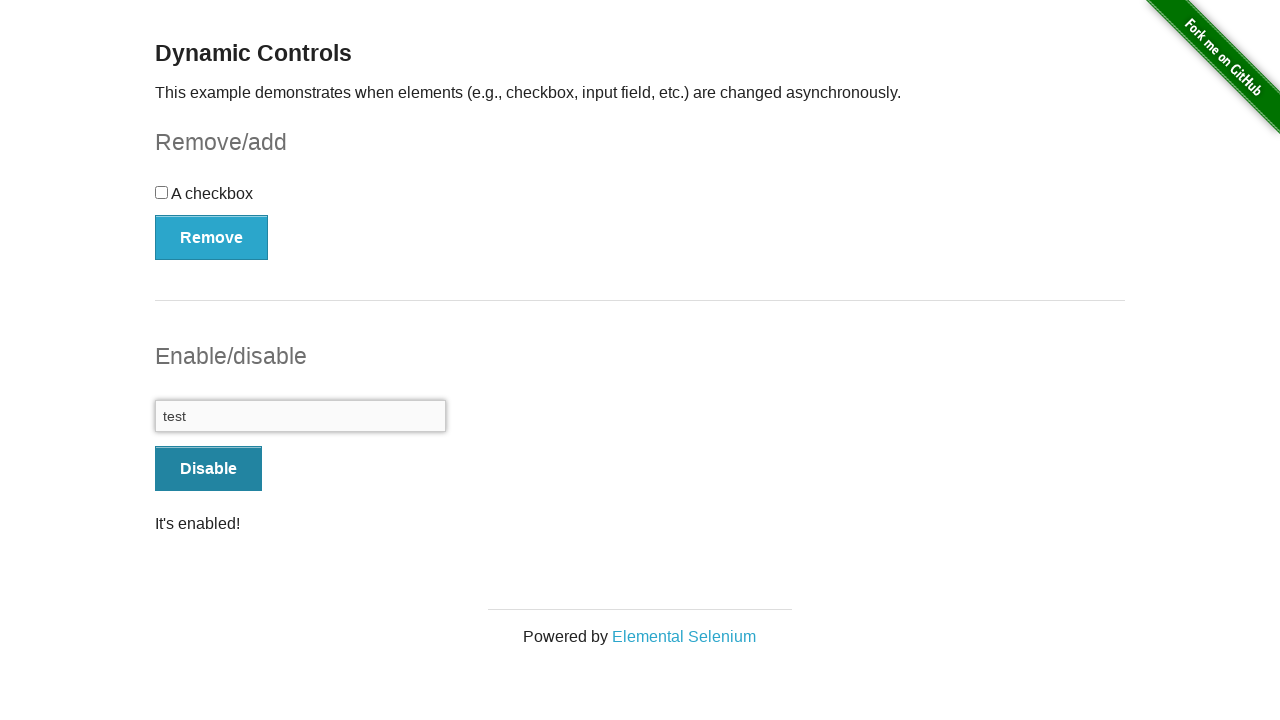

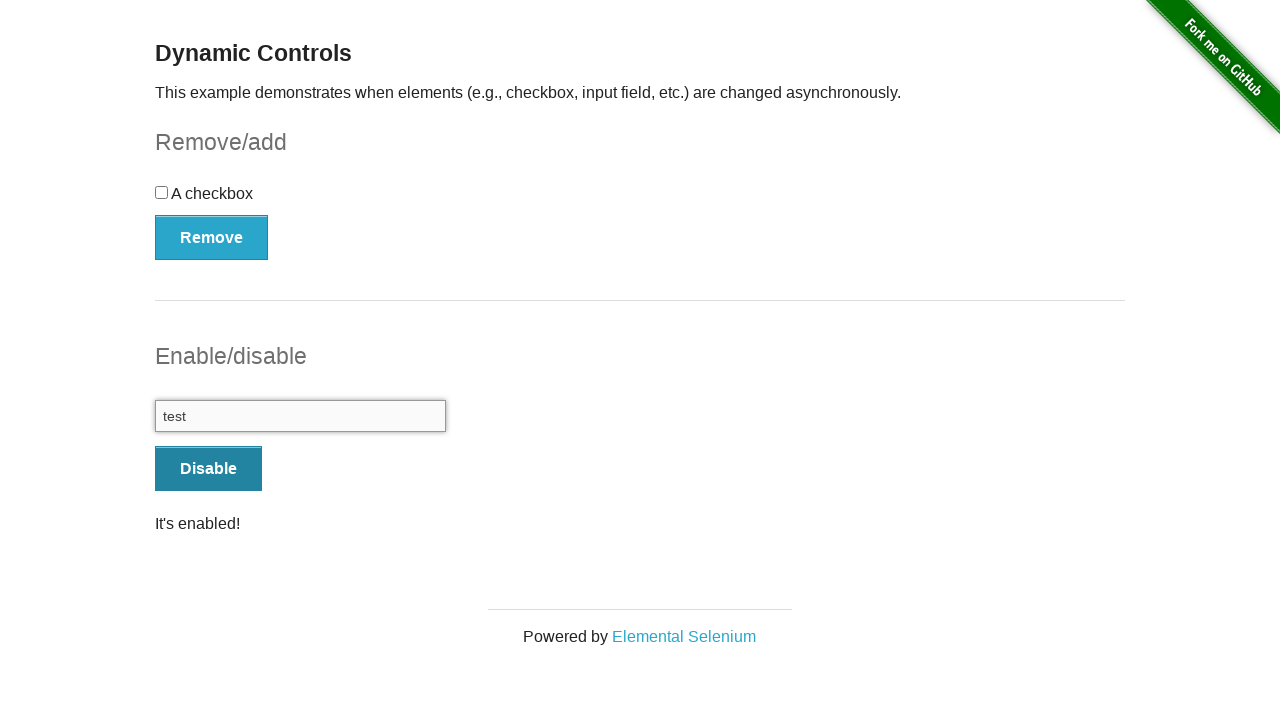